Tests dropdown selection functionality on the OrangeHRM trial signup page by selecting a country from the dropdown using the Select class

Starting URL: https://www.orangehrm.com/orangehrm-30-day-trial/

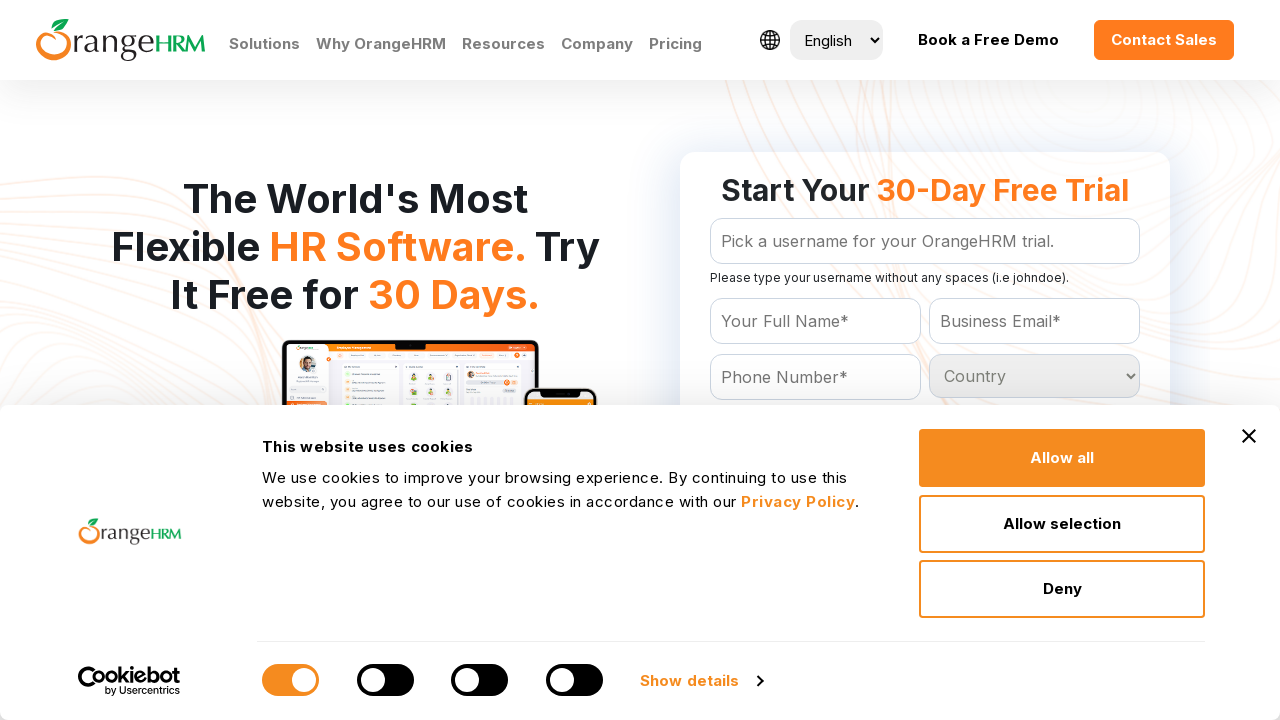

Navigated to OrangeHRM 30-day trial signup page
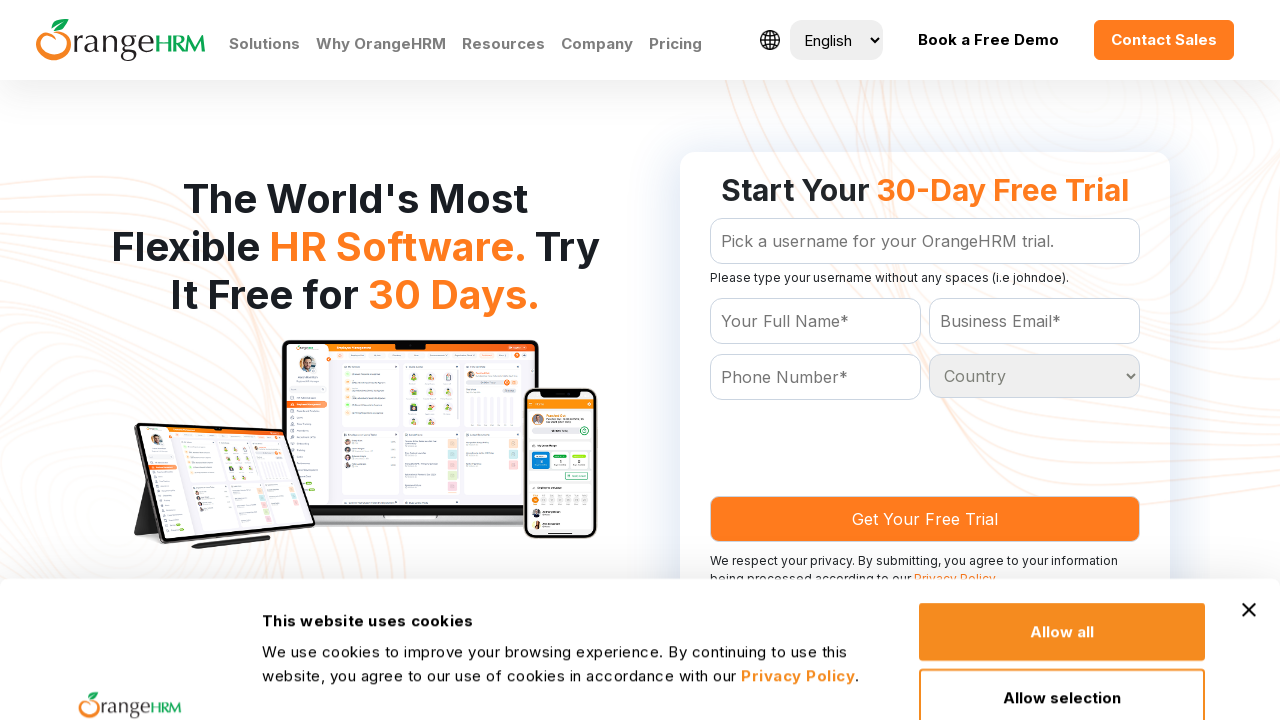

Selected 'India' from the country dropdown using Select class on #Form_getForm_Country
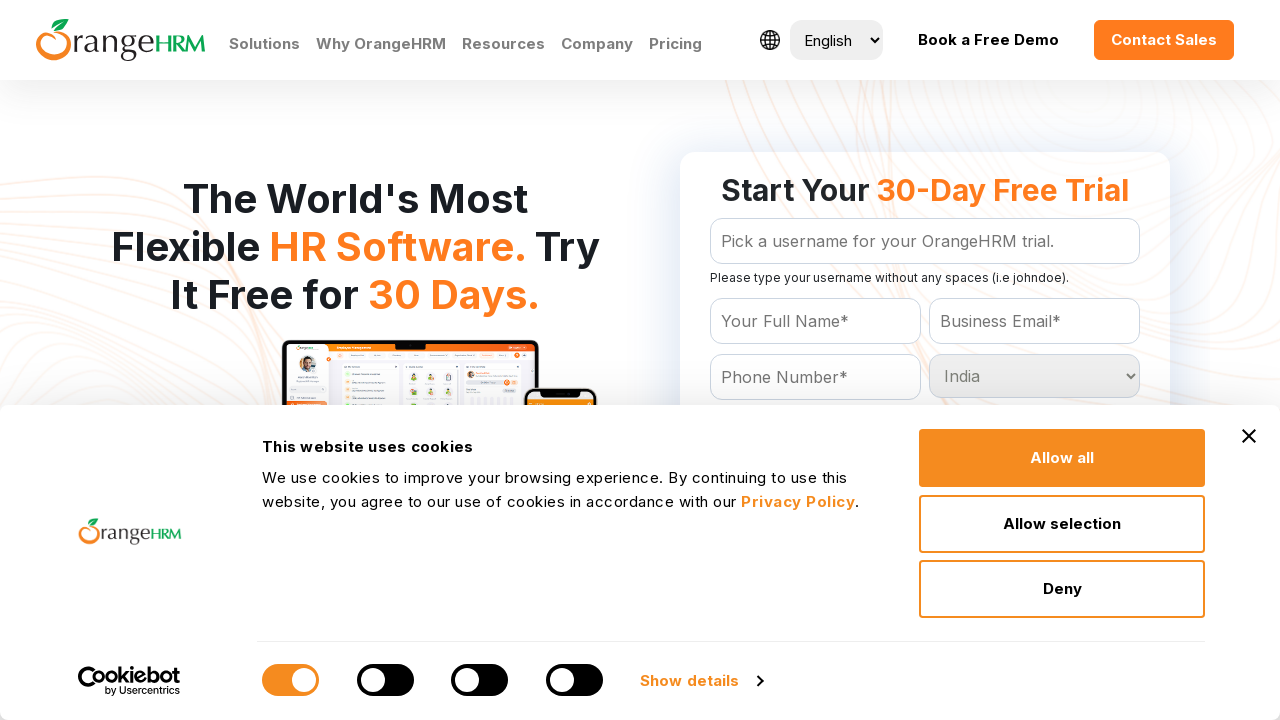

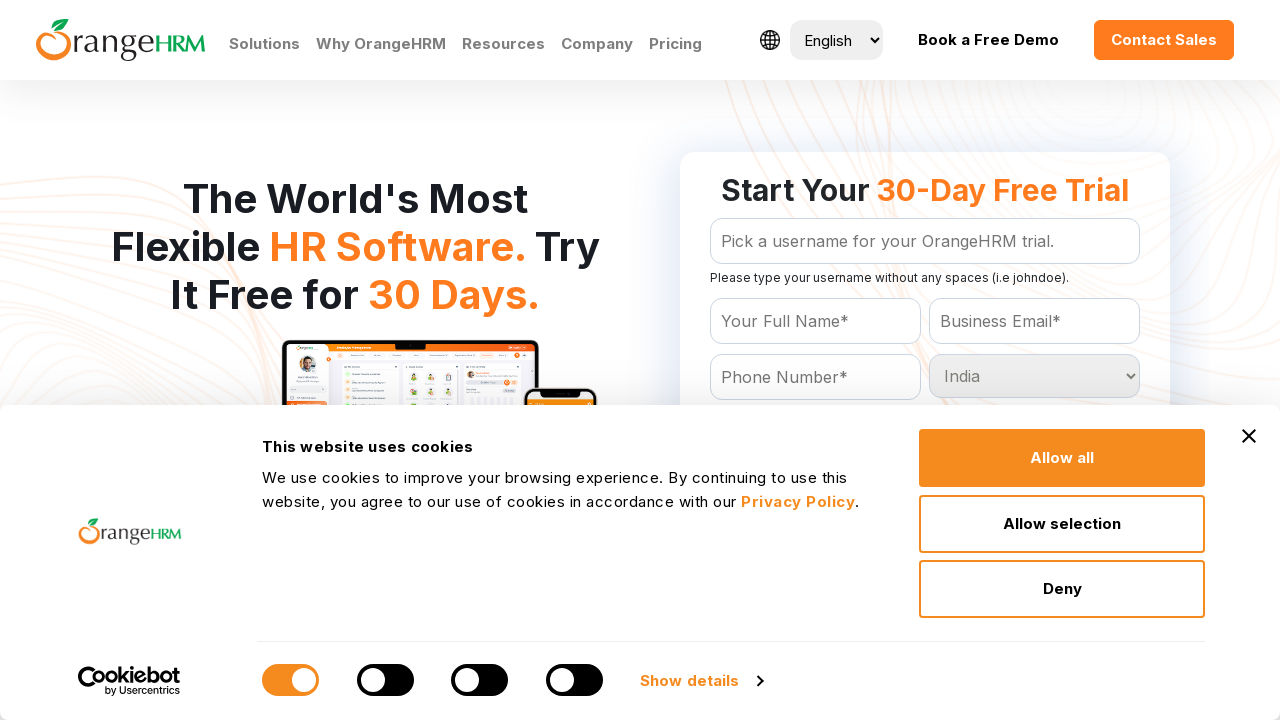